Tests autosuggest dropdown functionality by typing a partial country name, waiting for suggestions to appear, and selecting "India" from the dropdown options.

Starting URL: https://rahulshettyacademy.com/dropdownsPractise

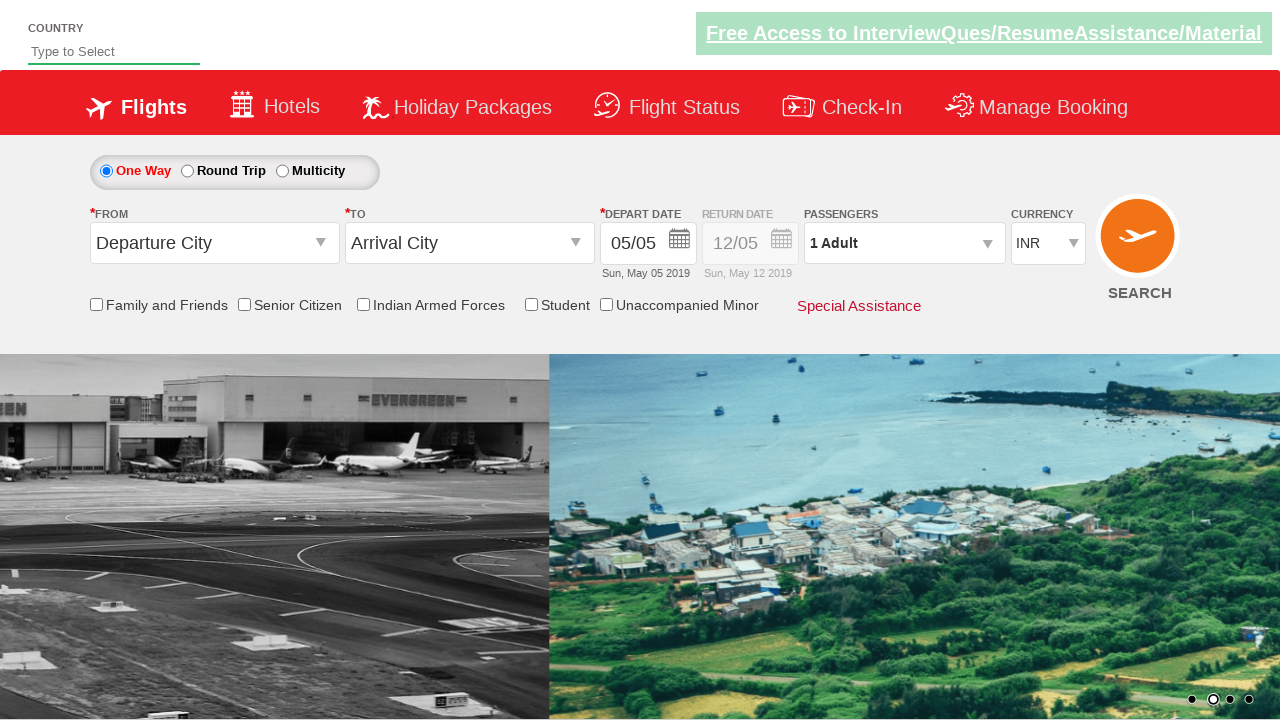

Typed 'ind' in autosuggest field on #autosuggest
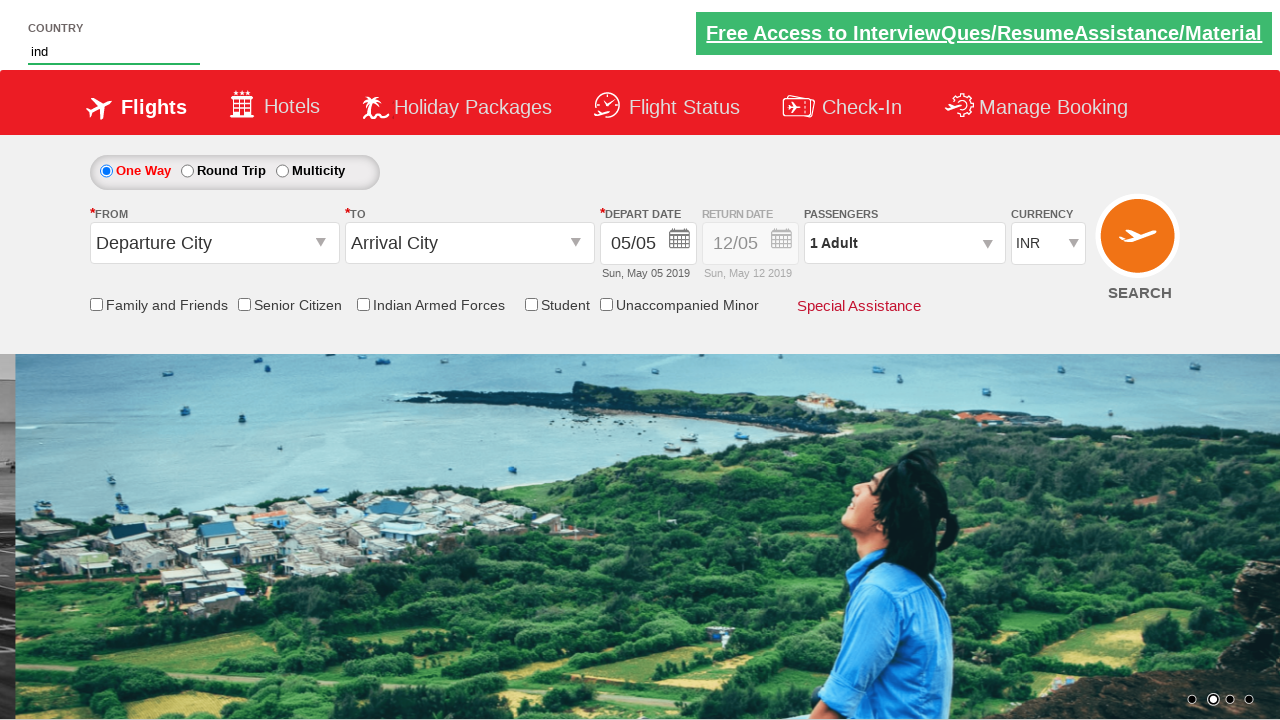

Autosuggest dropdown options appeared
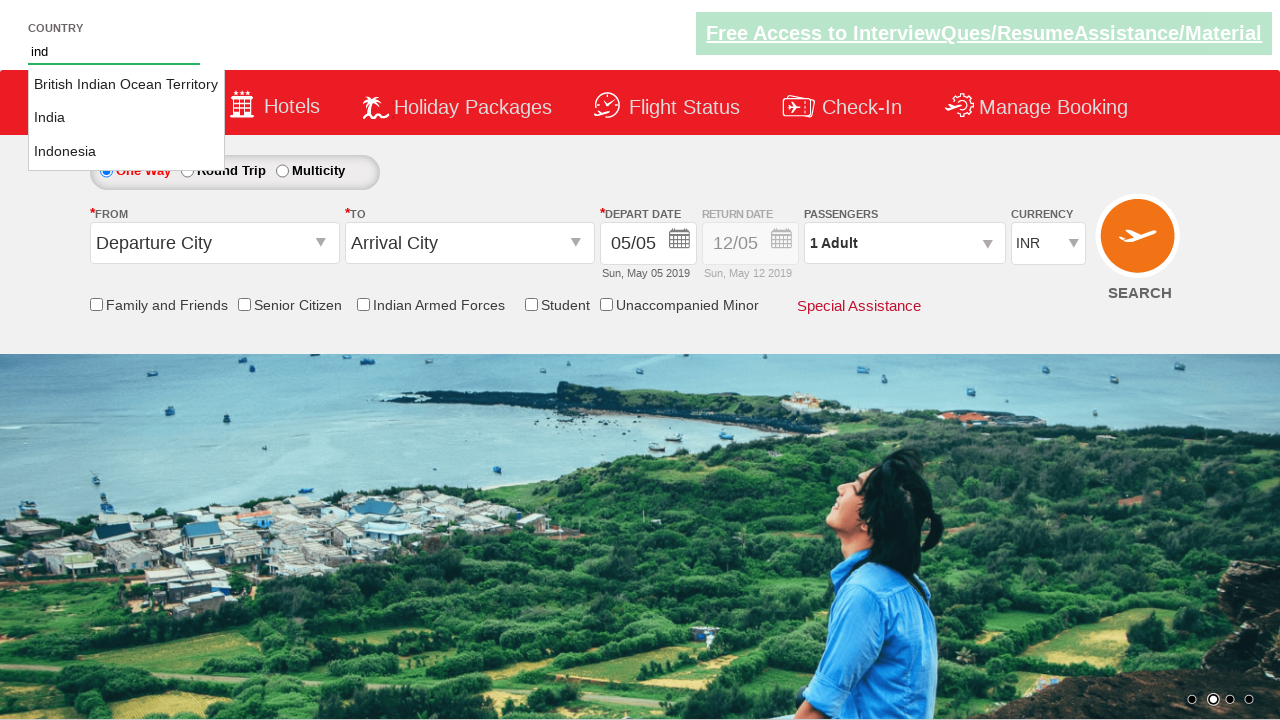

Retrieved all autosuggest dropdown options
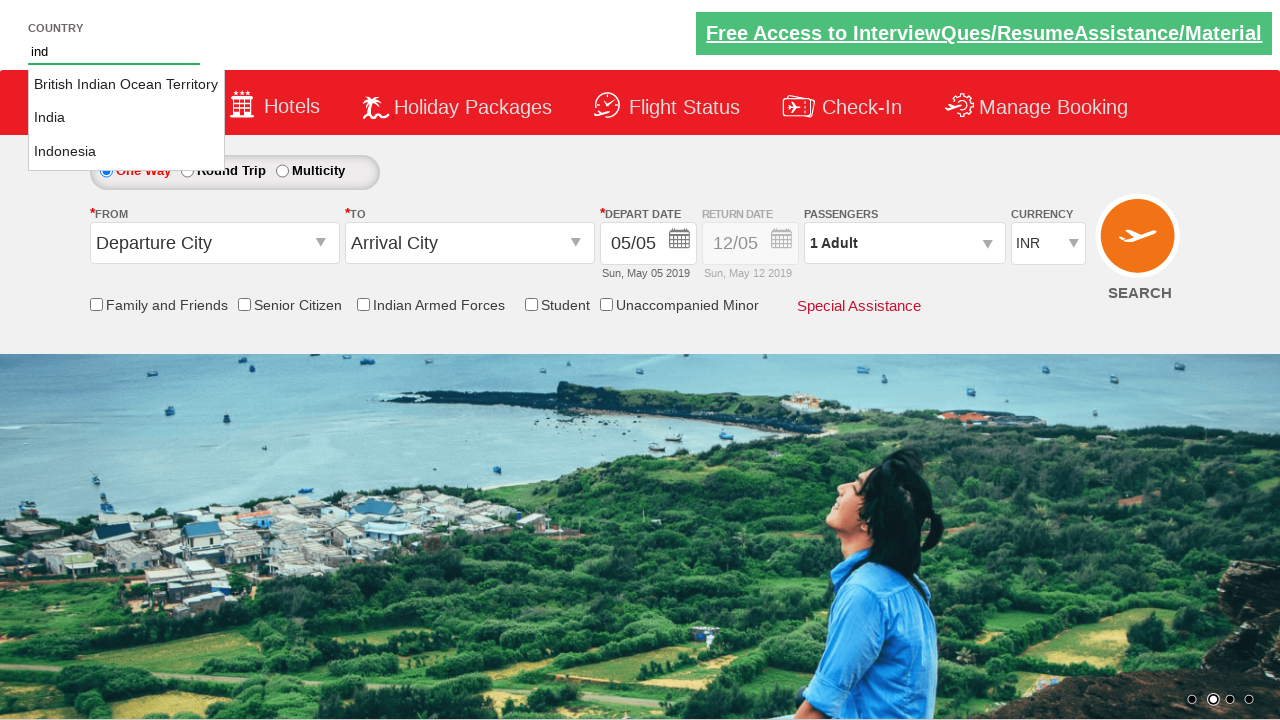

Selected 'India' from autosuggest dropdown at (126, 118) on li.ui-menu-item a >> nth=1
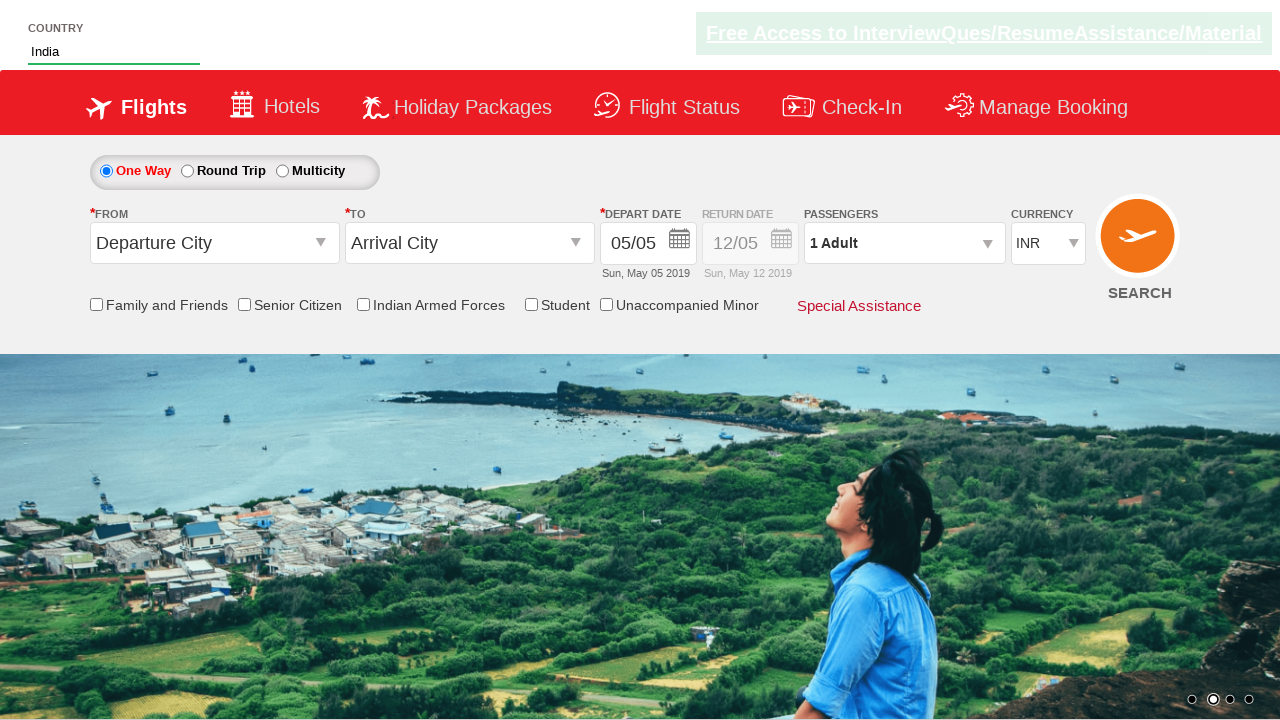

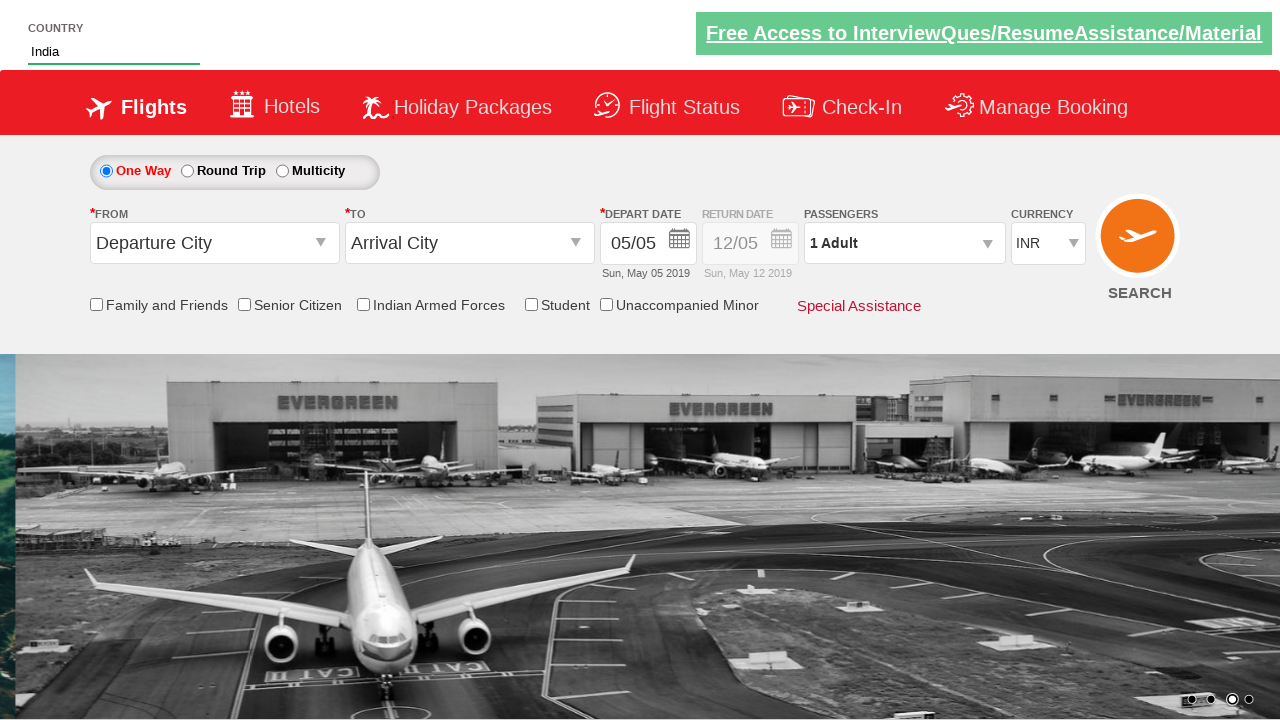